Tests interaction with a math challenge page by clicking a button, accepting an alert, reading a value, calculating the logarithm result, filling in the answer field, and submitting the form to get a response code.

Starting URL: http://suninjuly.github.io/alert_accept.html

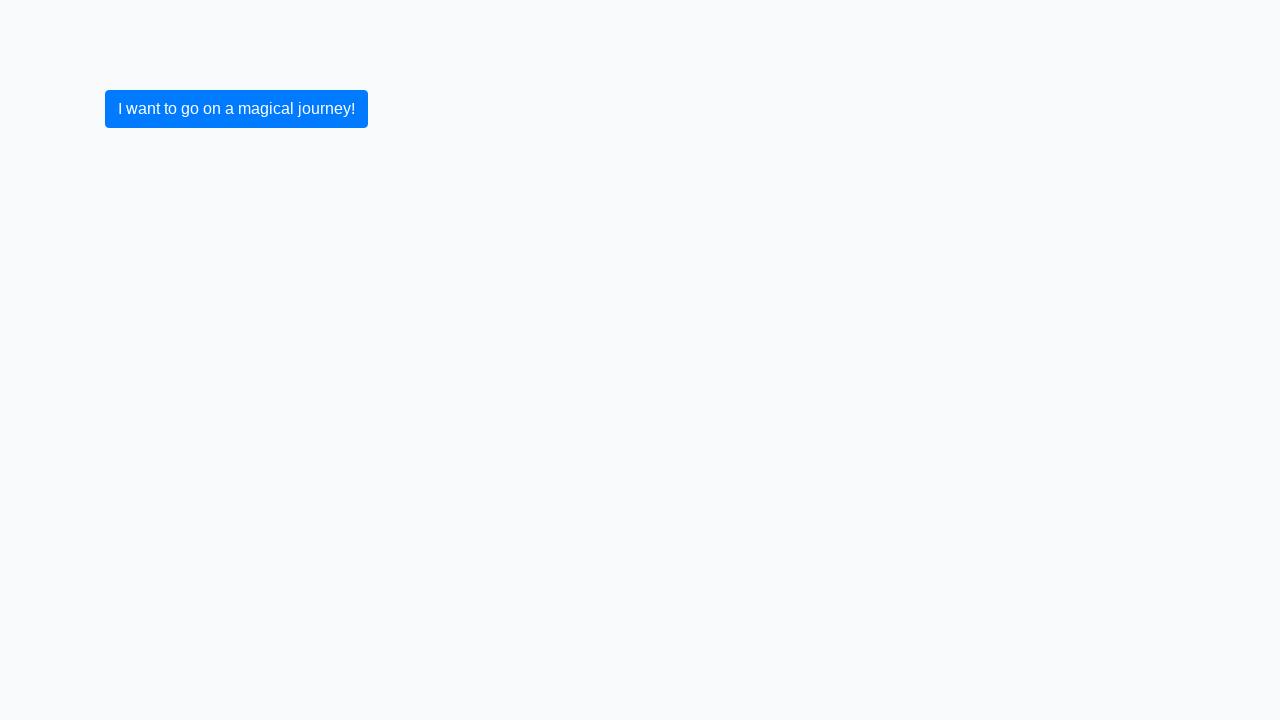

Clicked initial button to start math challenge at (236, 109) on button
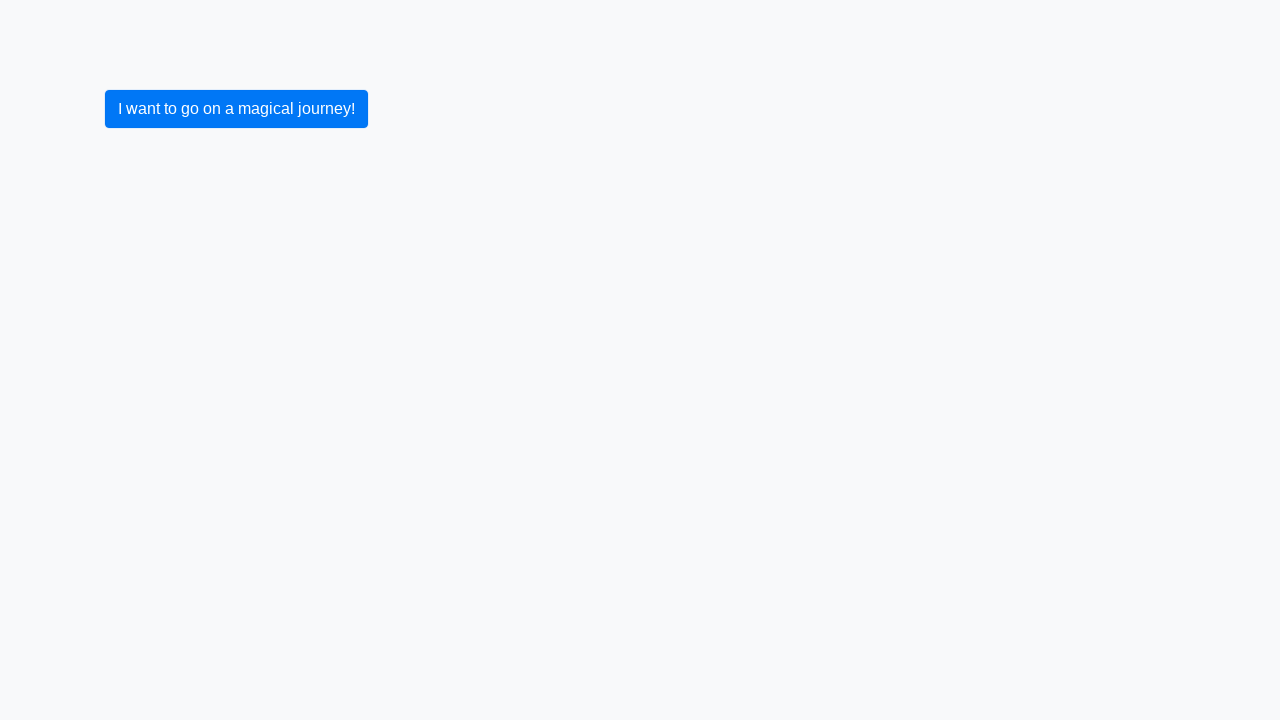

Clicked button and accepted alert dialog at (236, 109) on button
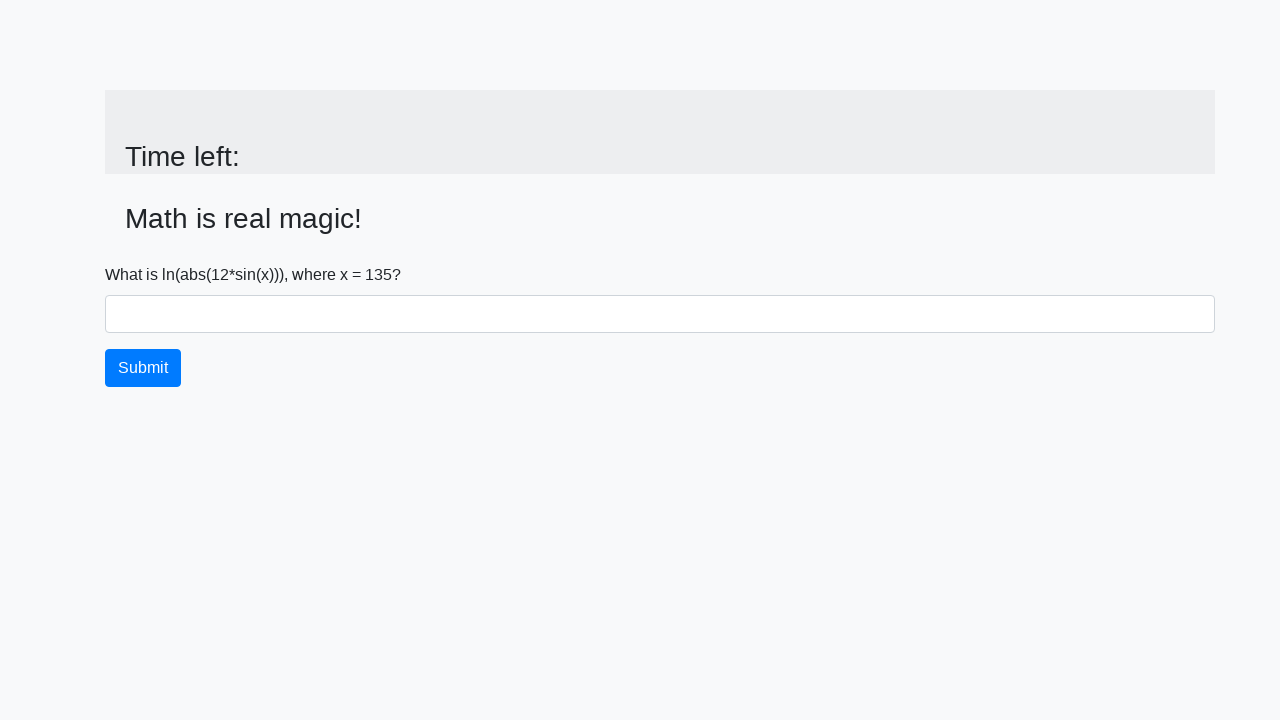

Input value field loaded after alert acceptance
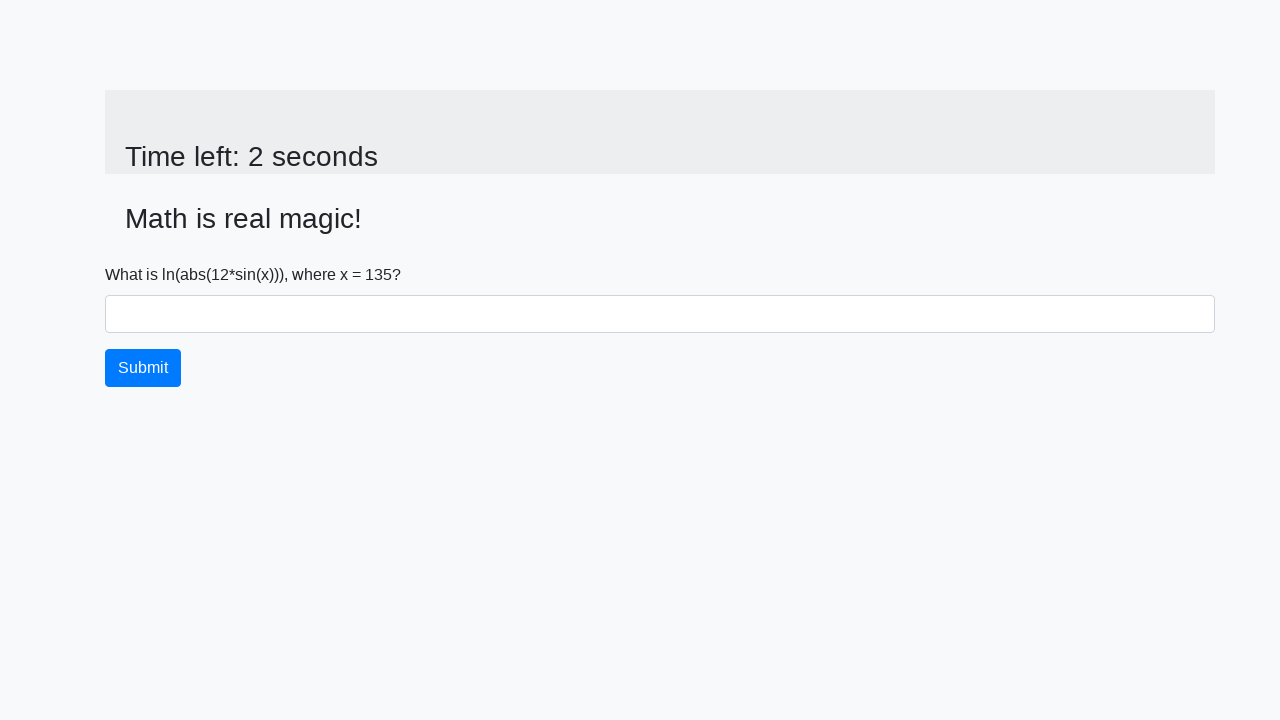

Retrieved input value: 135
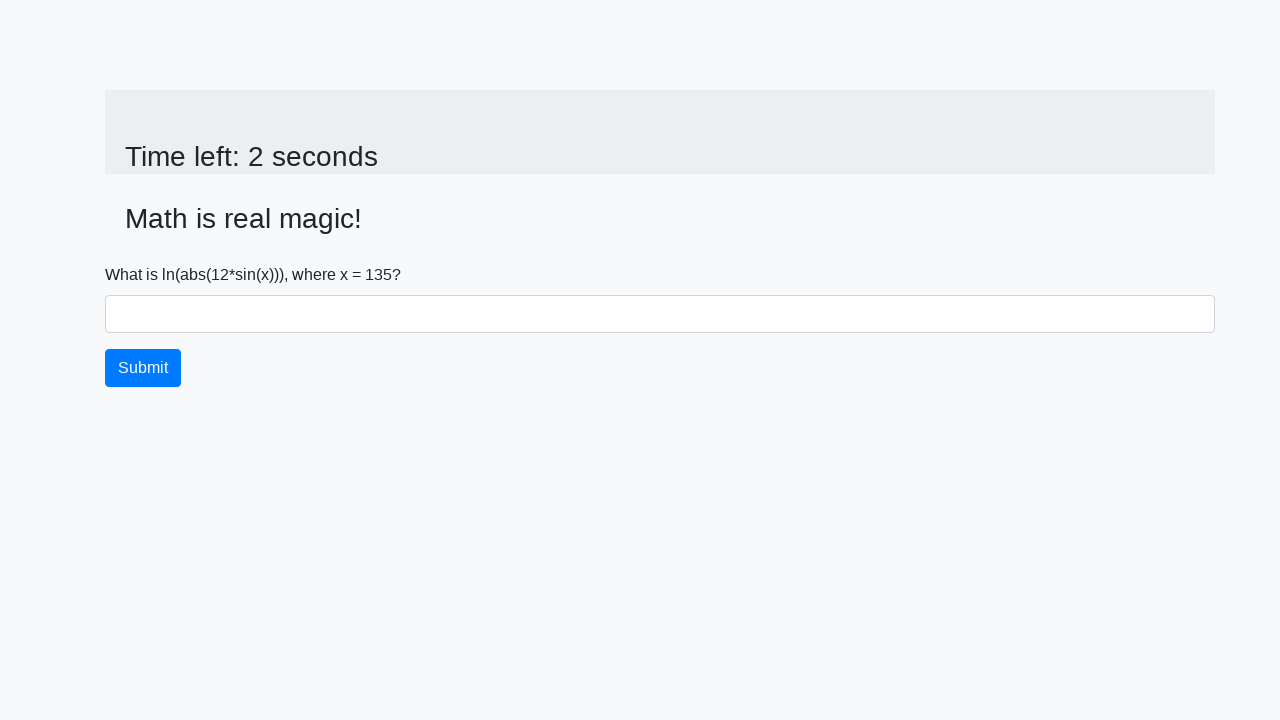

Calculated logarithm result: 0.058669048102594795
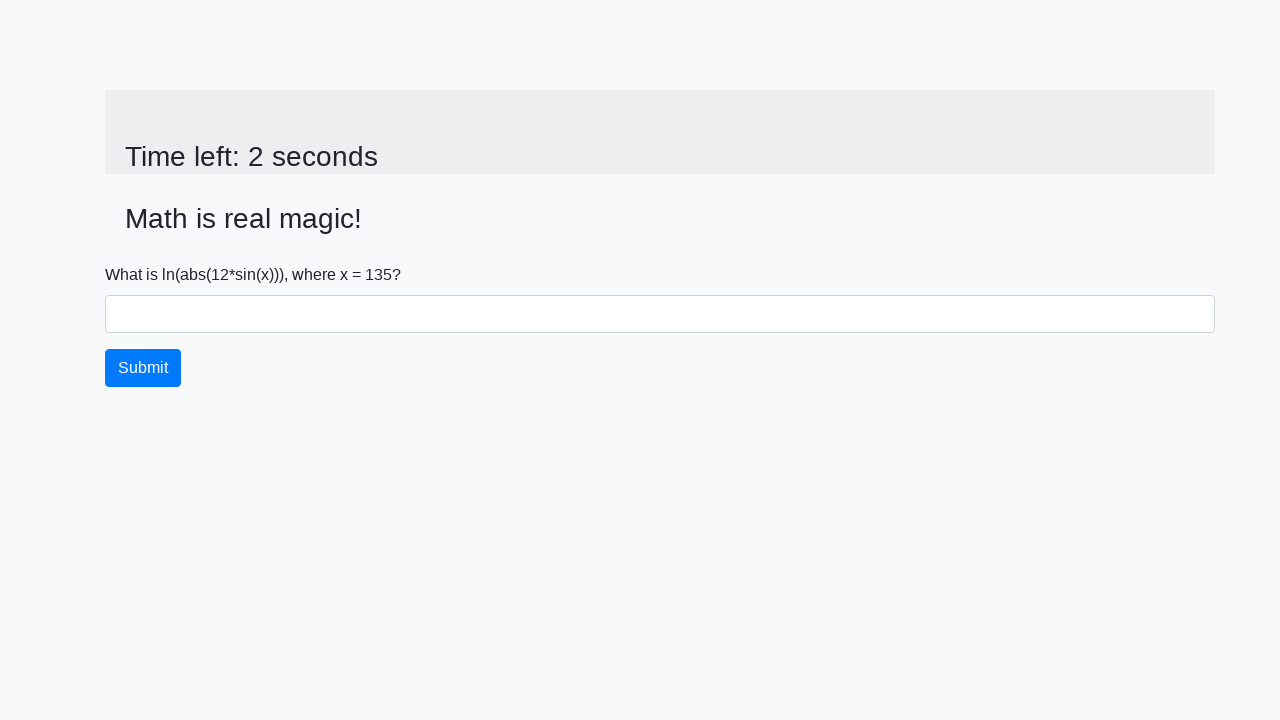

Filled answer field with calculated result on #answer
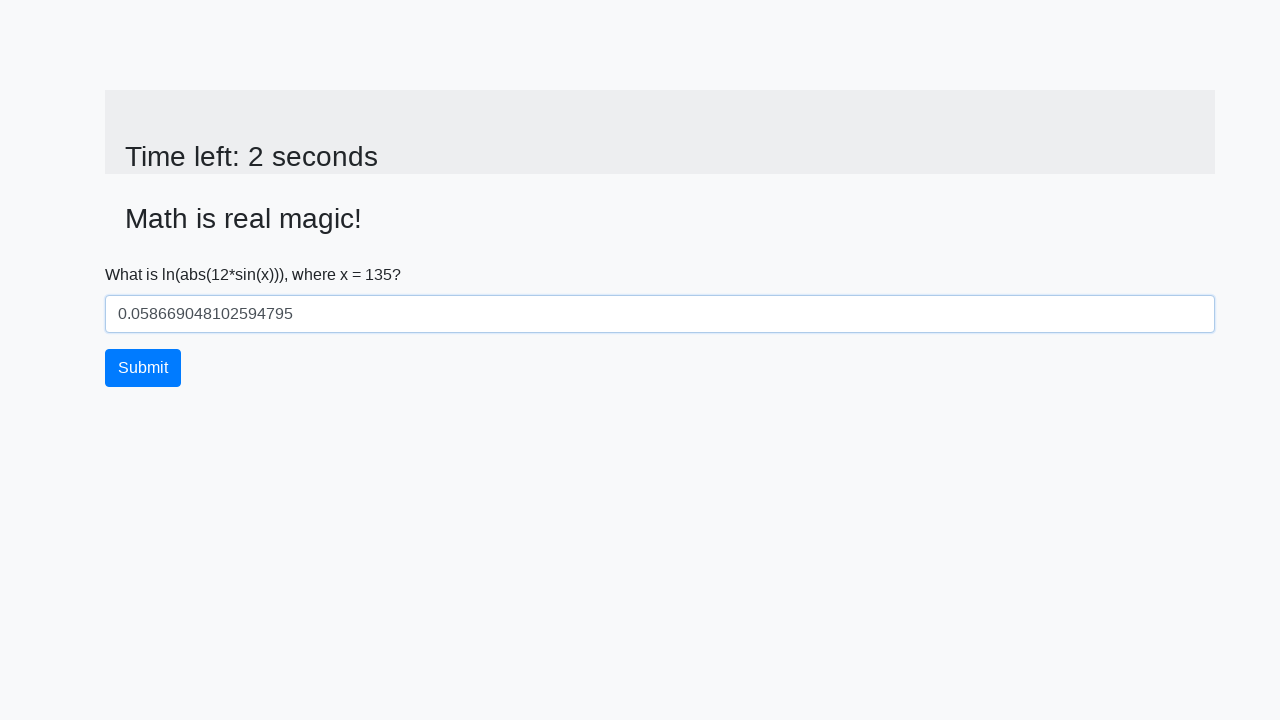

Clicked submit button to submit answer at (143, 368) on button
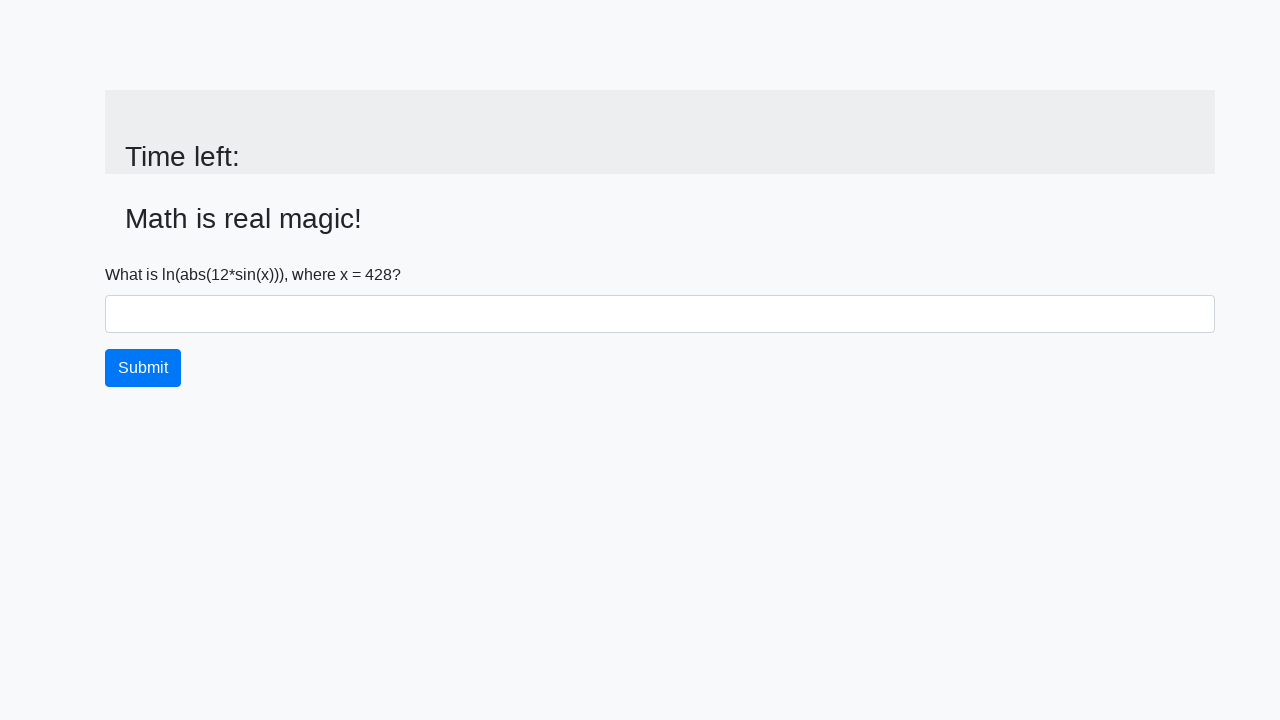

Waited for result alert and accepted response
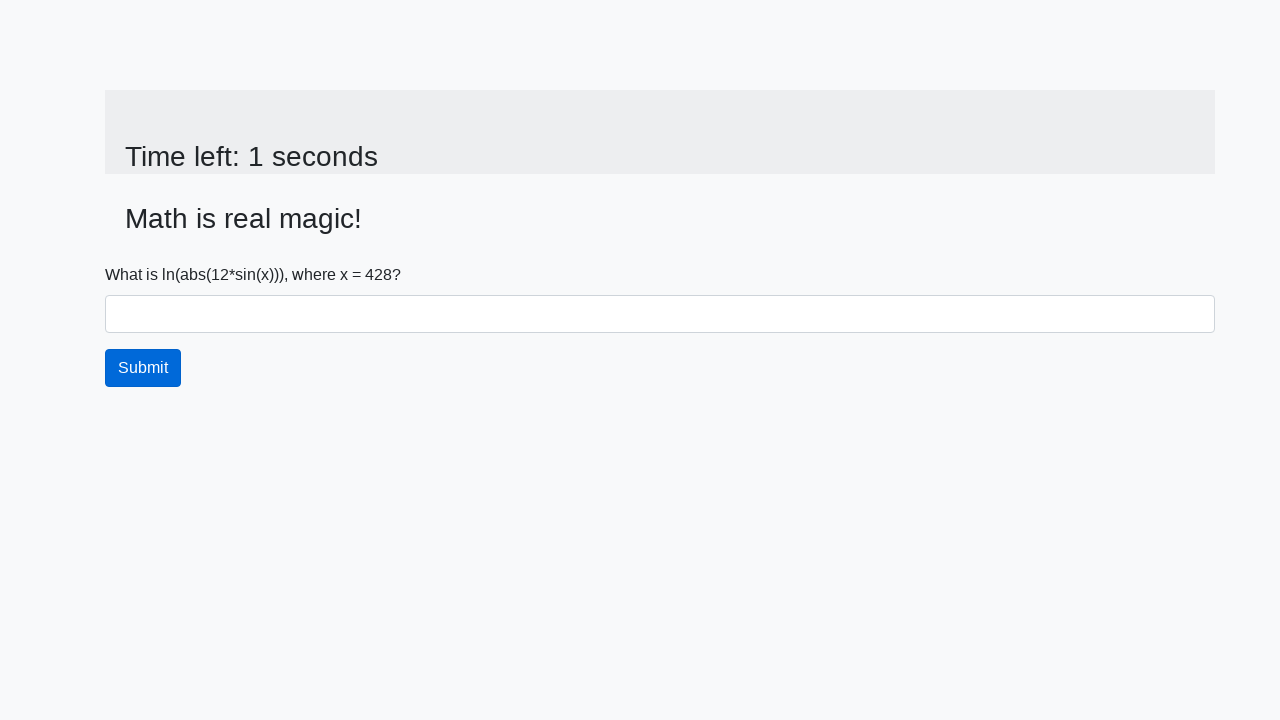

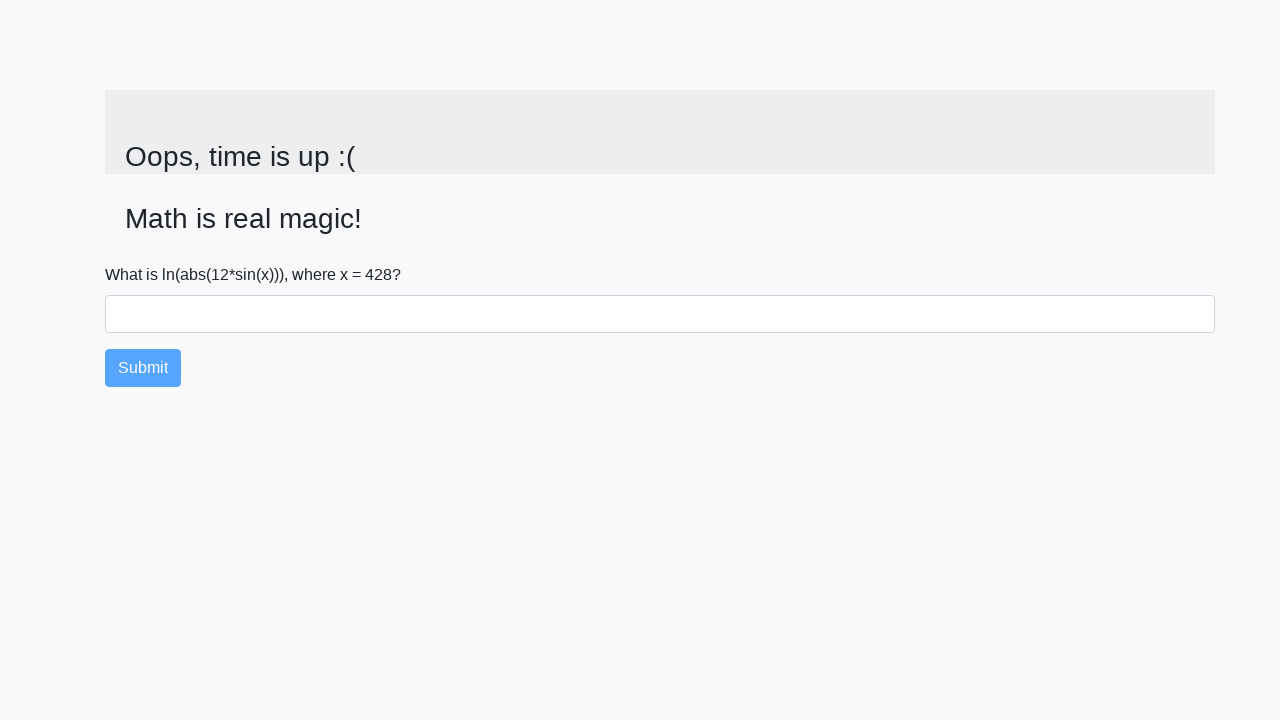